Tests the search functionality by entering a search term and verifying products are filtered

Starting URL: https://rahulshettyacademy.com/seleniumPractise/#/

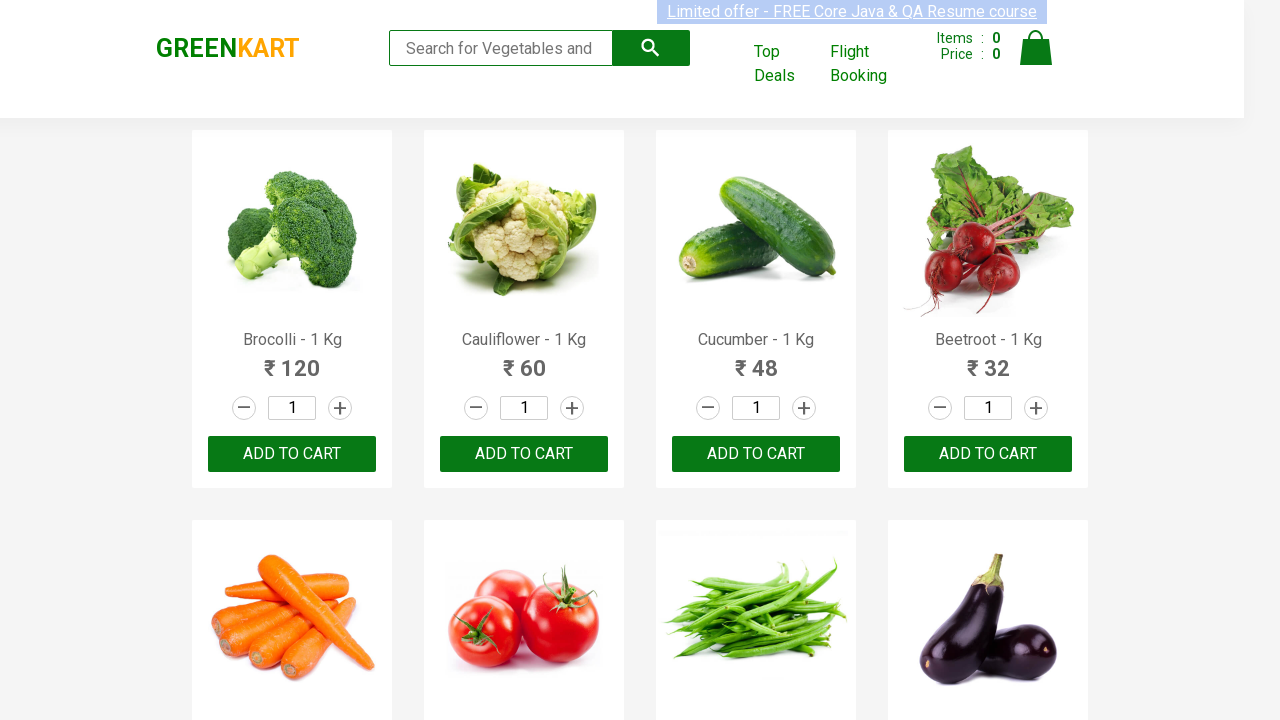

Entered search term 'ca' in search box on input.search-keyword
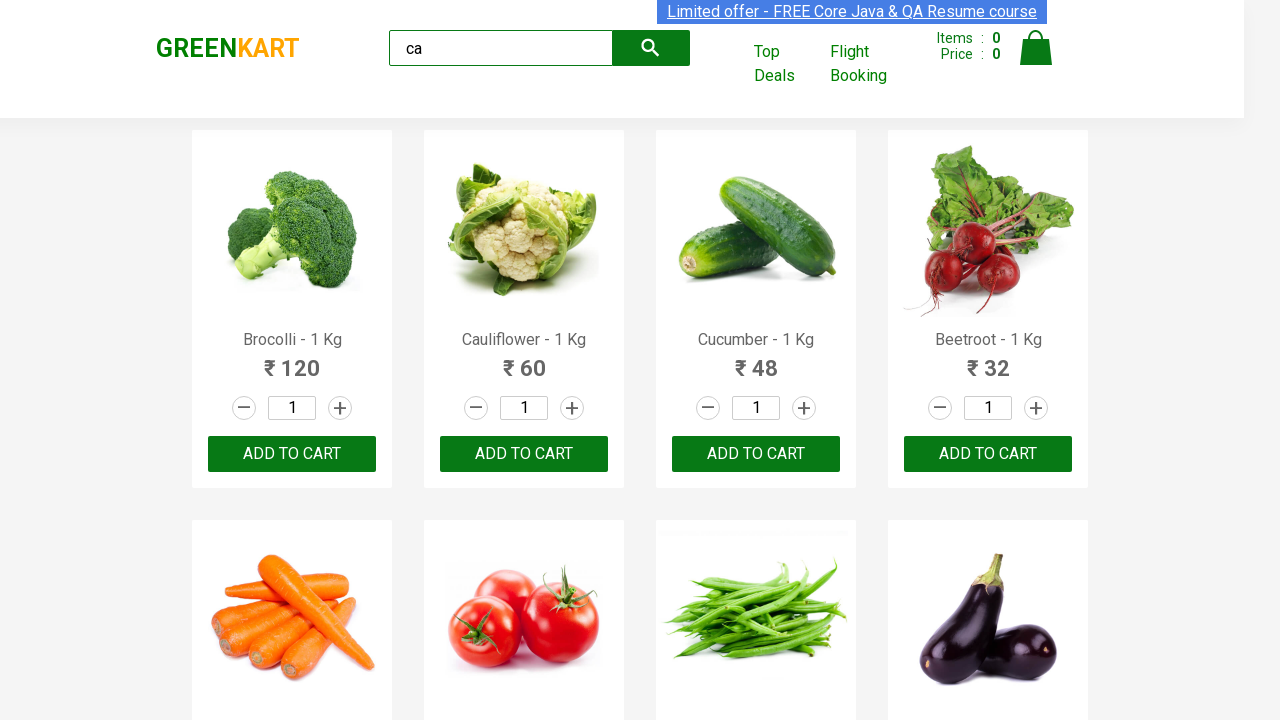

Waited 2 seconds for search results to filter
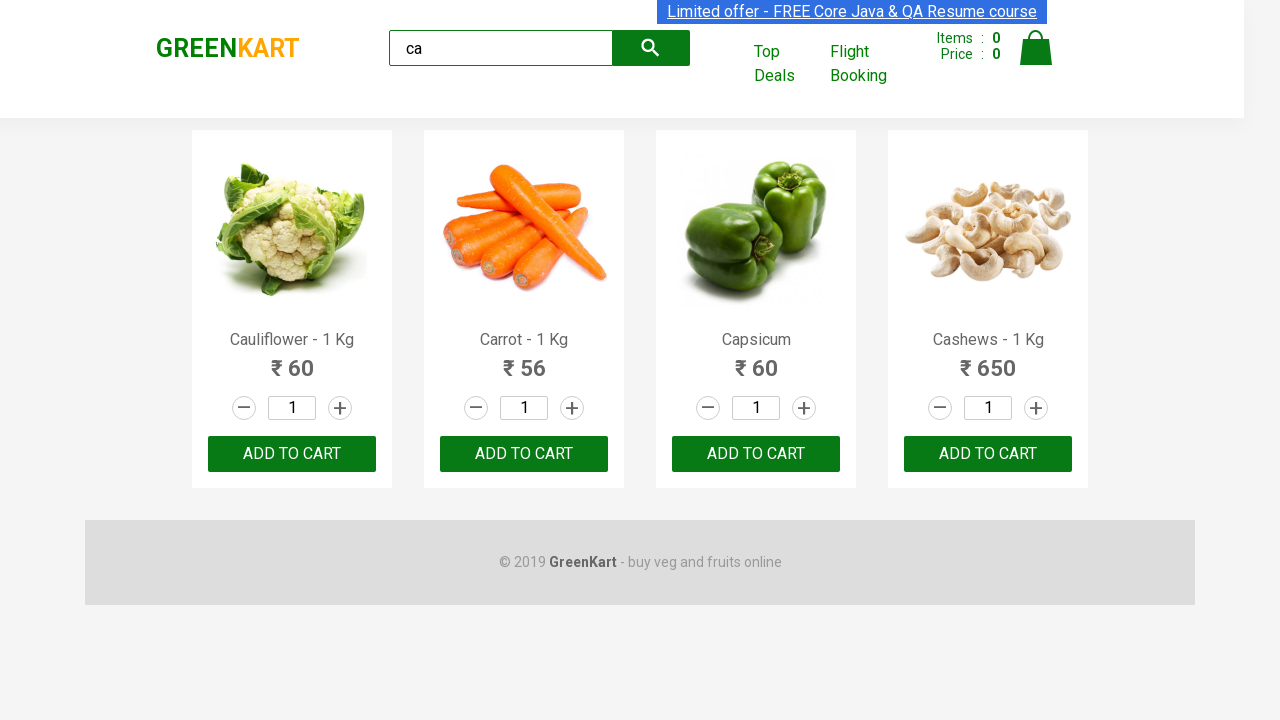

Verified filtered products are displayed with product names visible
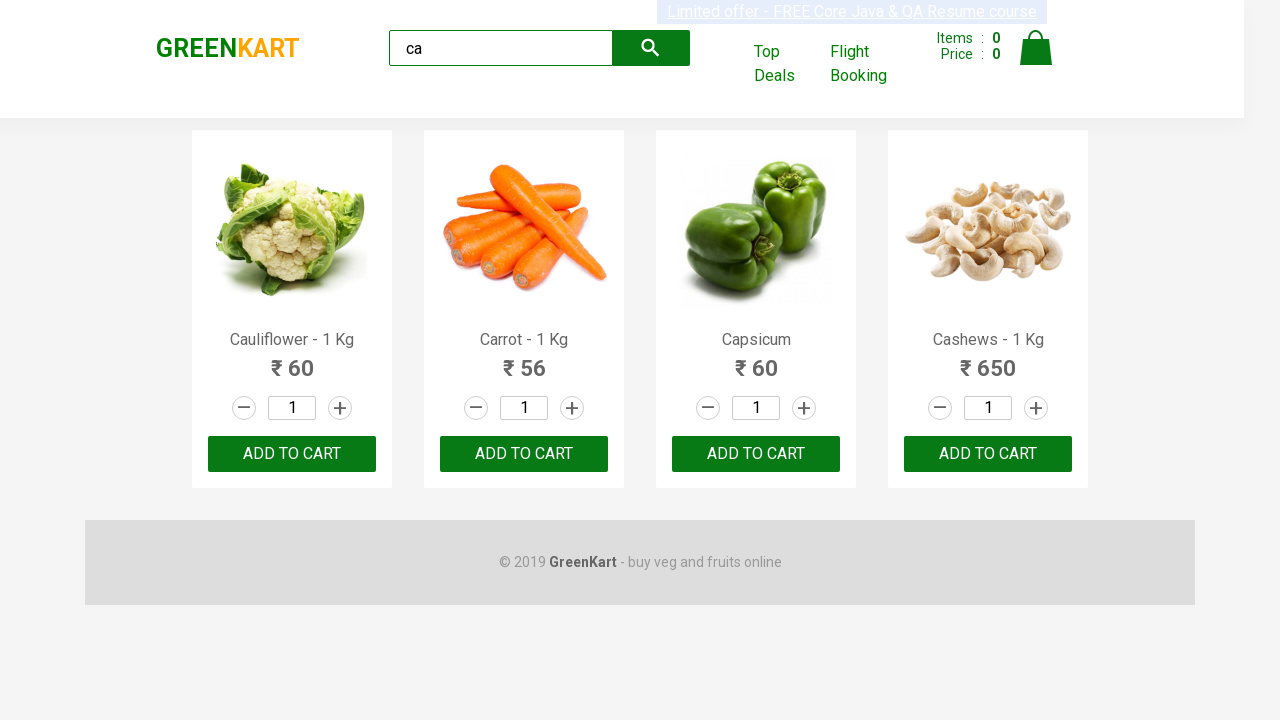

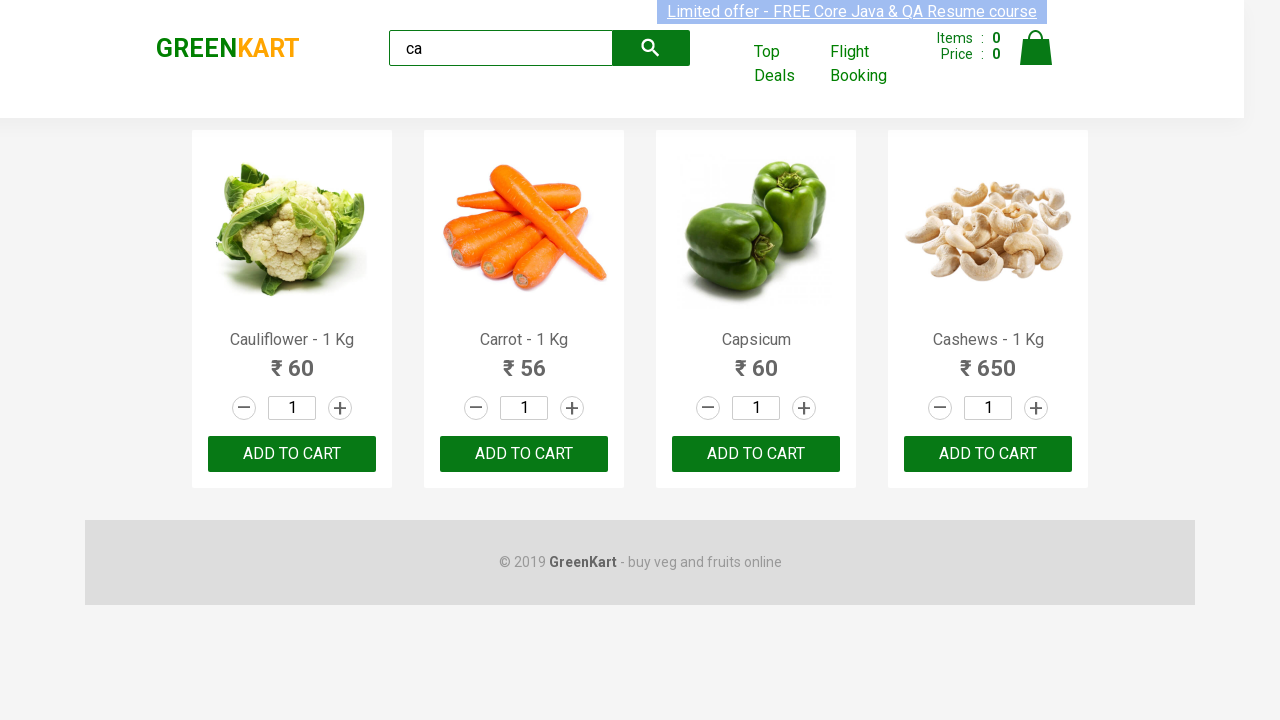